Verifies the logo is visible on the homepage and clicking it navigates to the homepage URL

Starting URL: https://uat.trouper.com/

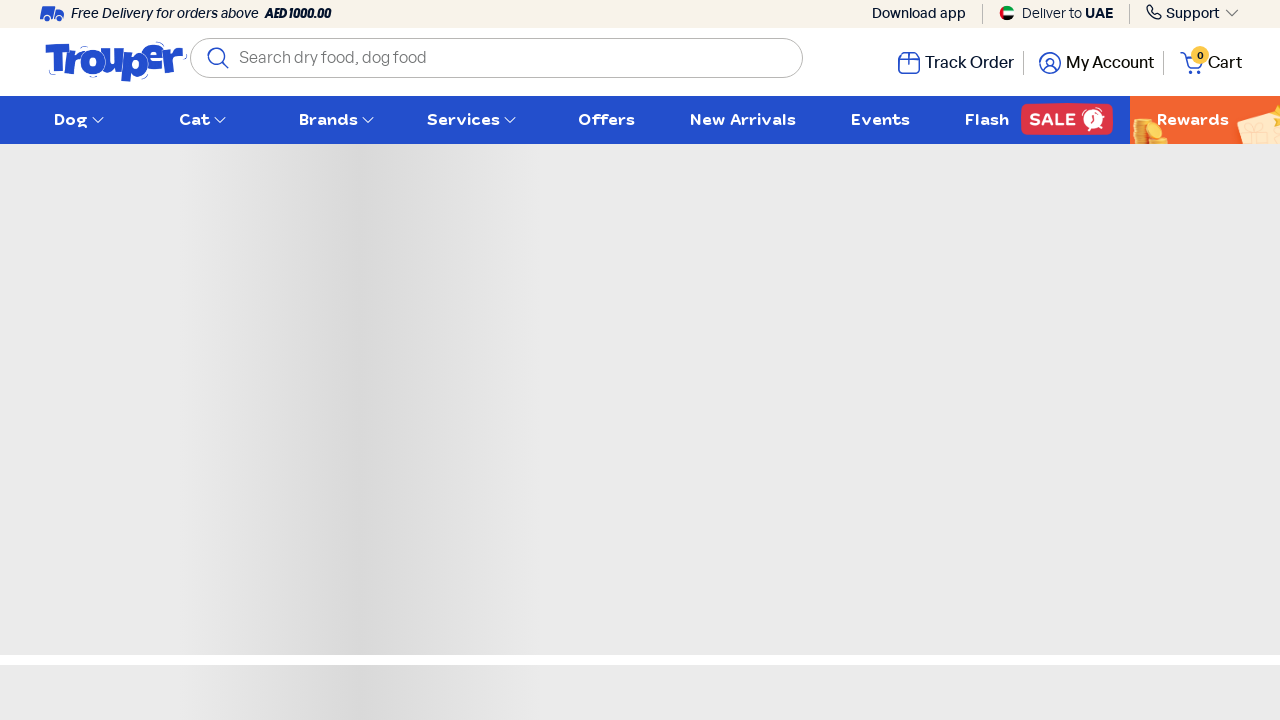

Logo element loaded and is visible on the homepage
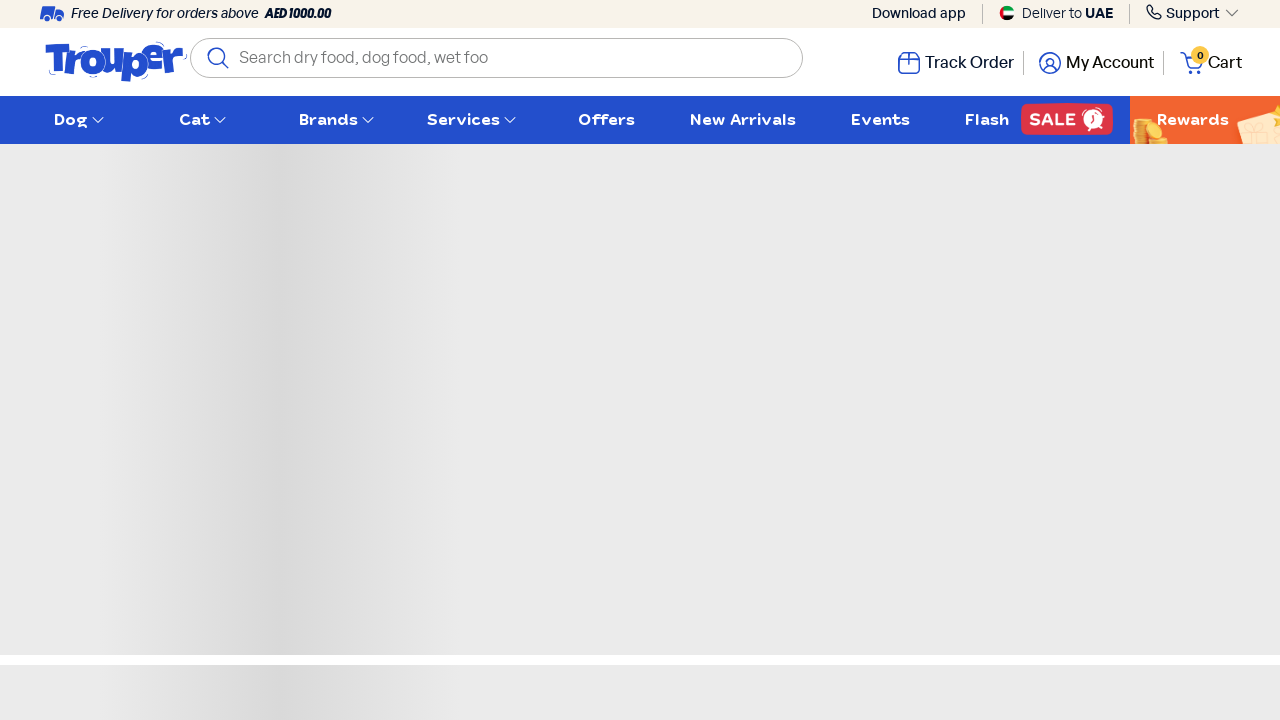

Located the logo element
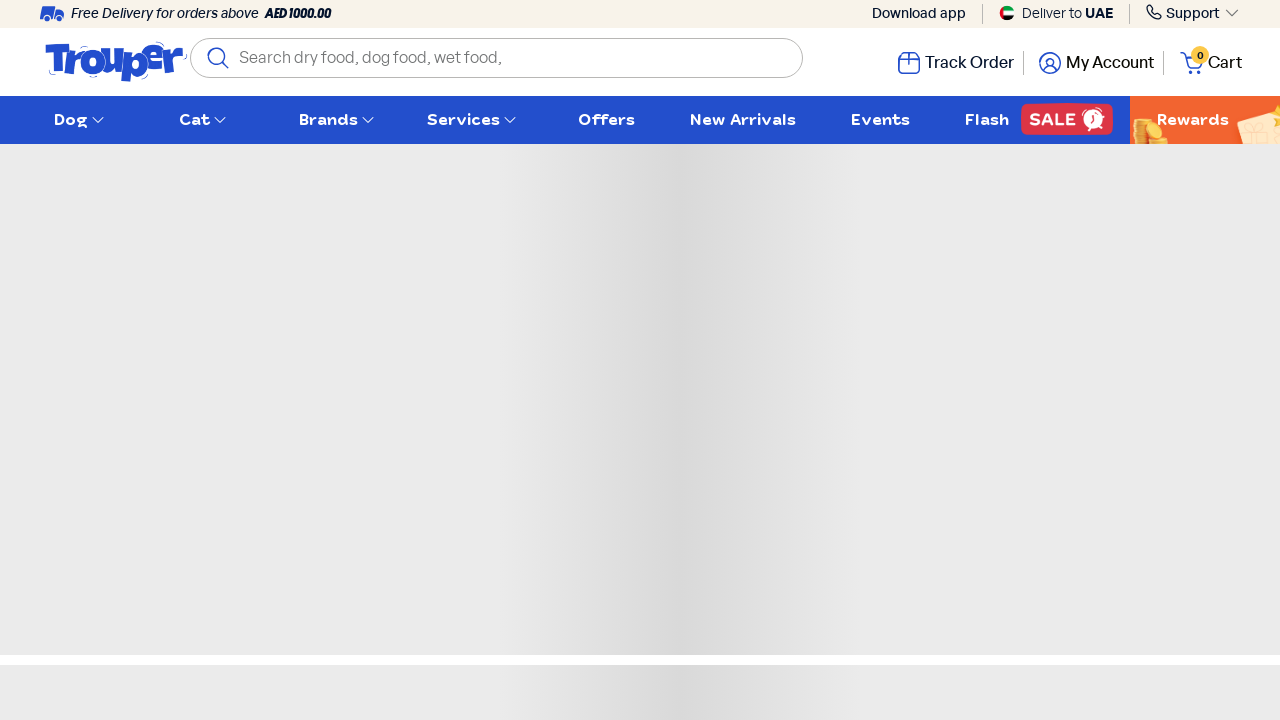

Clicked the logo at (1007, 13) on xpath=//img[contains(@class, 'logo') or contains(@alt, 'logo') or contains(@src,
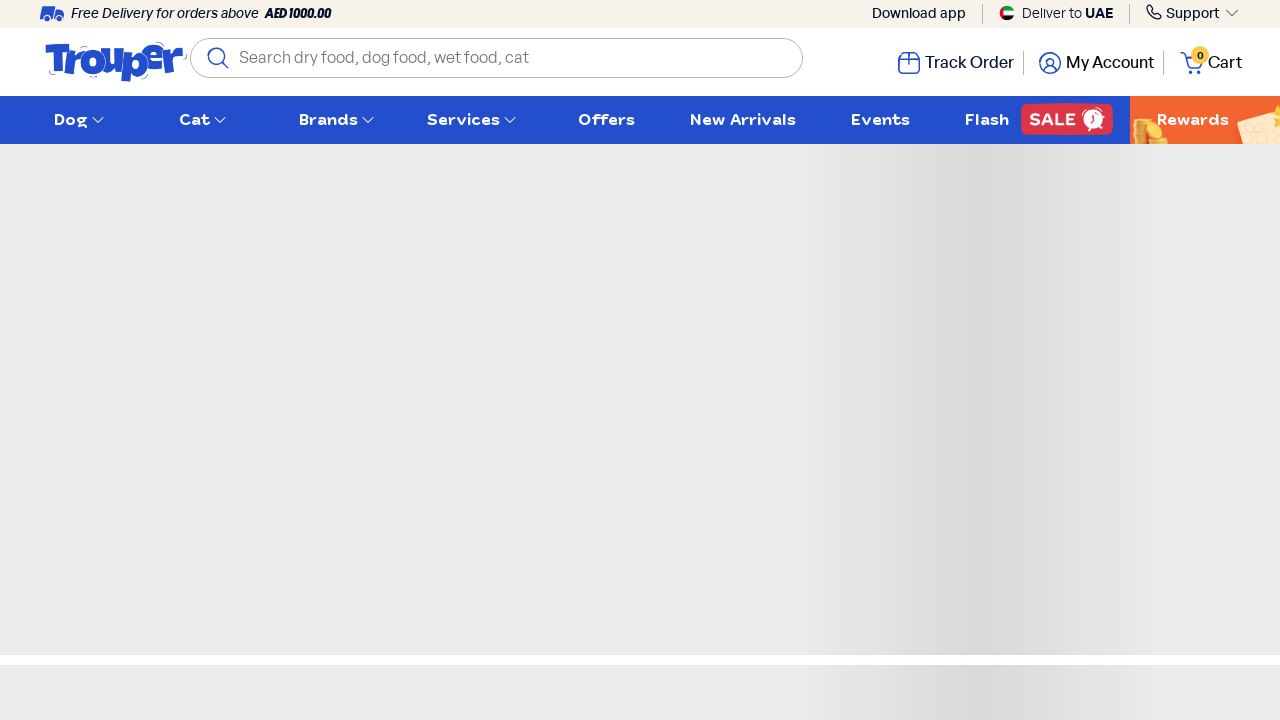

Waited for navigation to complete after clicking logo
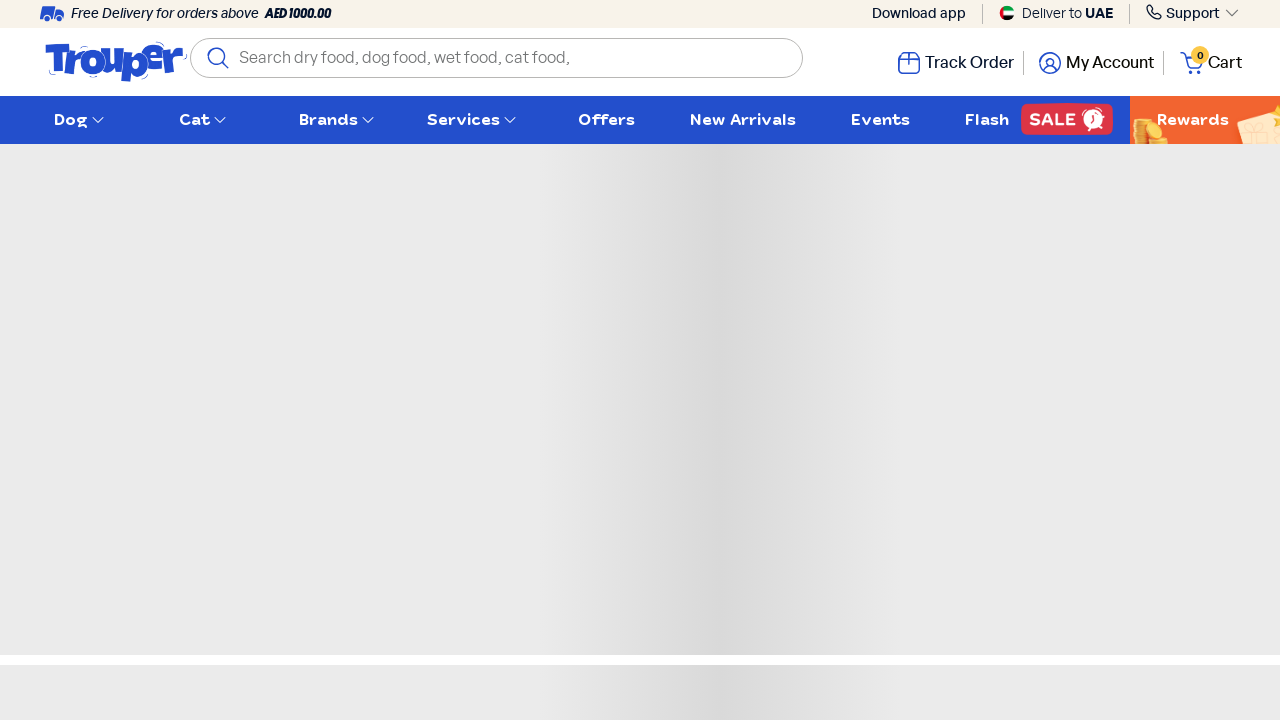

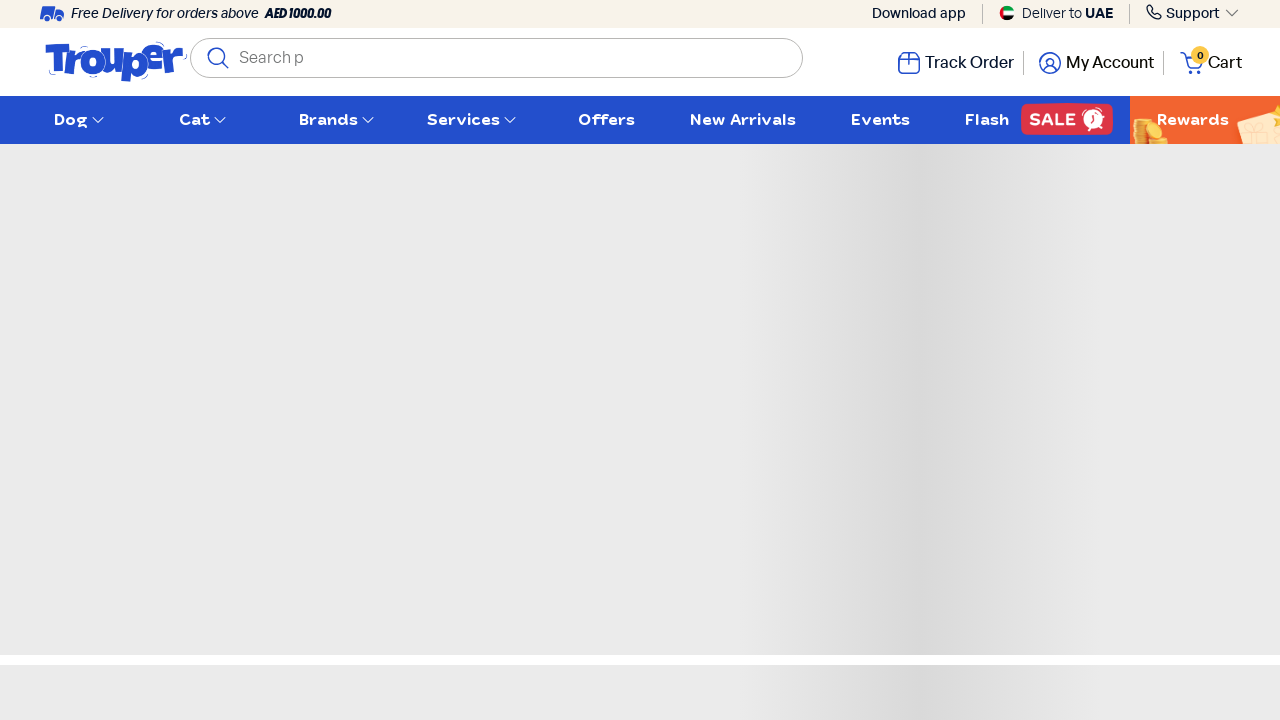